Tests JavaScript confirmation alert handling by clicking a button to trigger the alert, accepting it, and verifying the result message displays correctly on the page.

Starting URL: http://the-internet.herokuapp.com/javascript_alerts

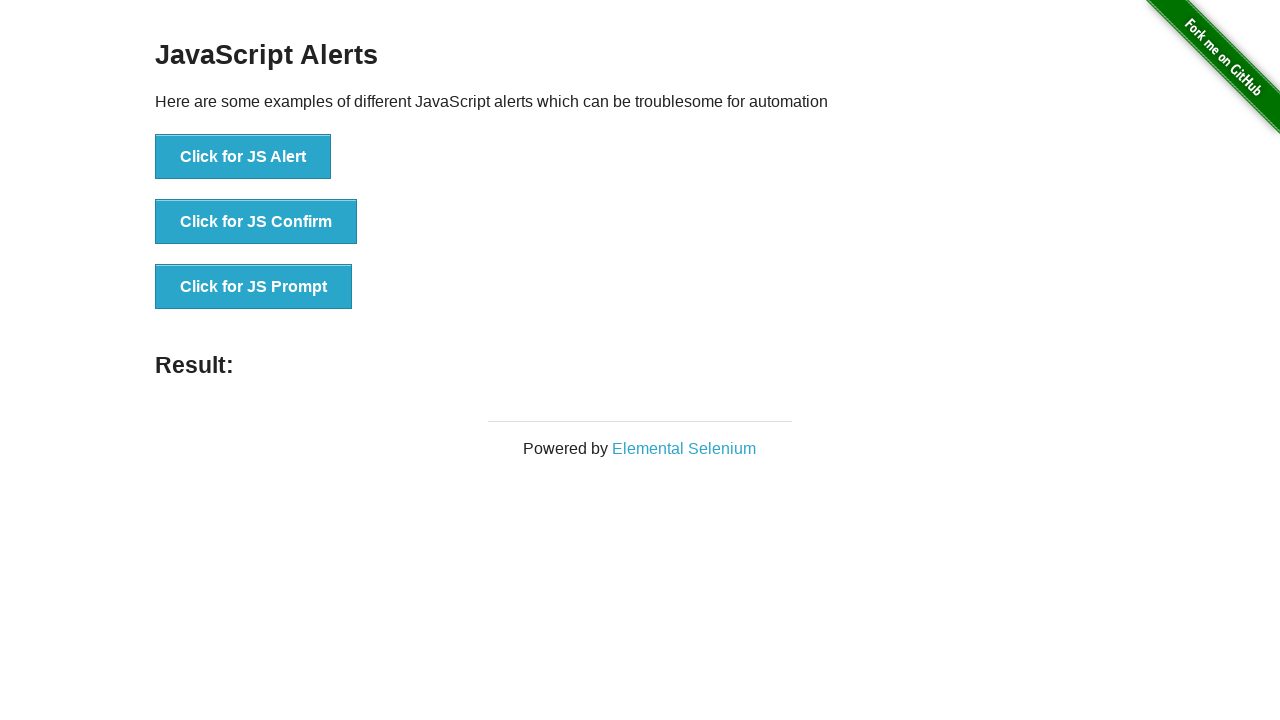

Clicked the second button to trigger JavaScript confirmation alert at (256, 222) on button >> nth=1
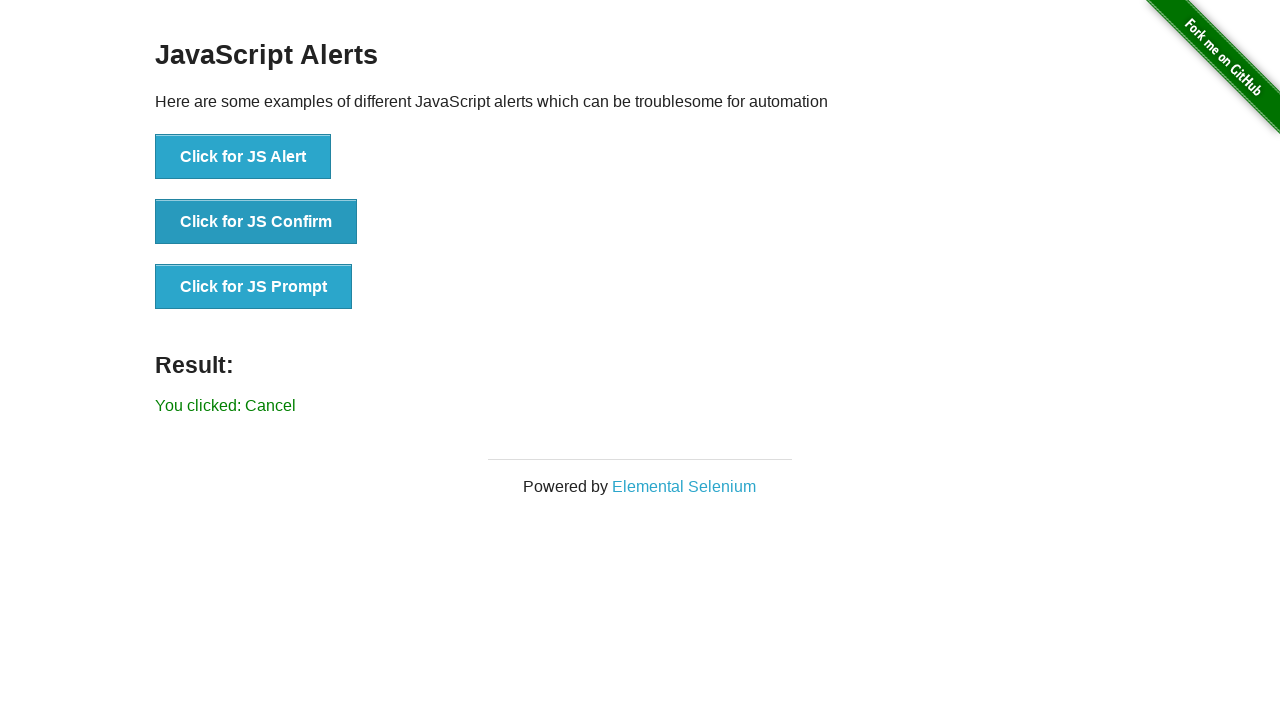

Set up dialog handler to accept confirmation
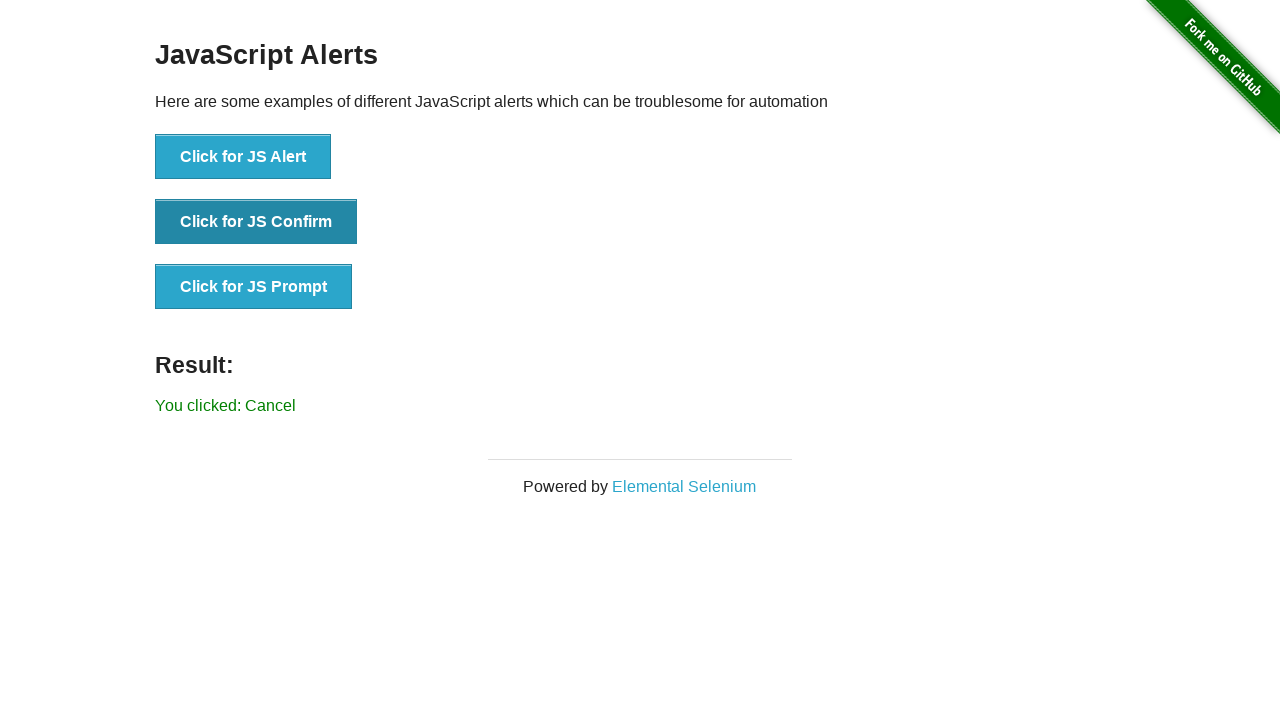

Registered dialog handler function
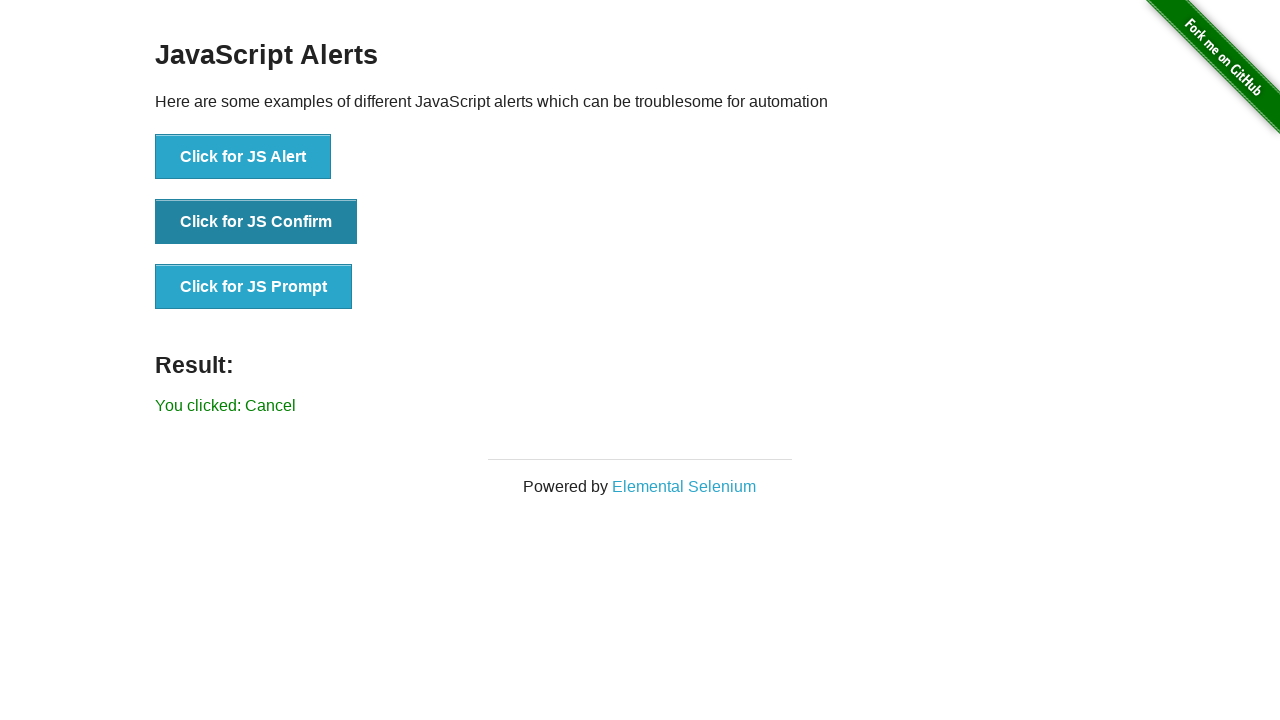

Clicked the second button to trigger confirmation alert with handler active at (256, 222) on button >> nth=1
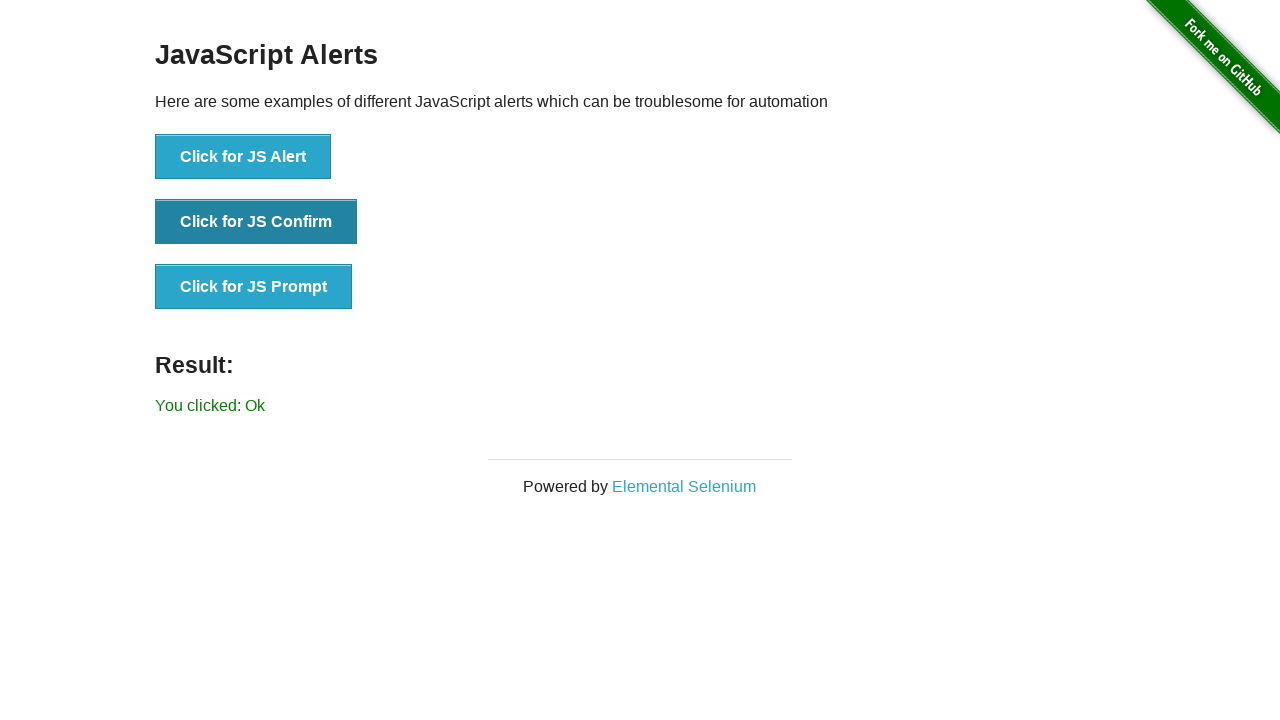

Waited for result message to appear
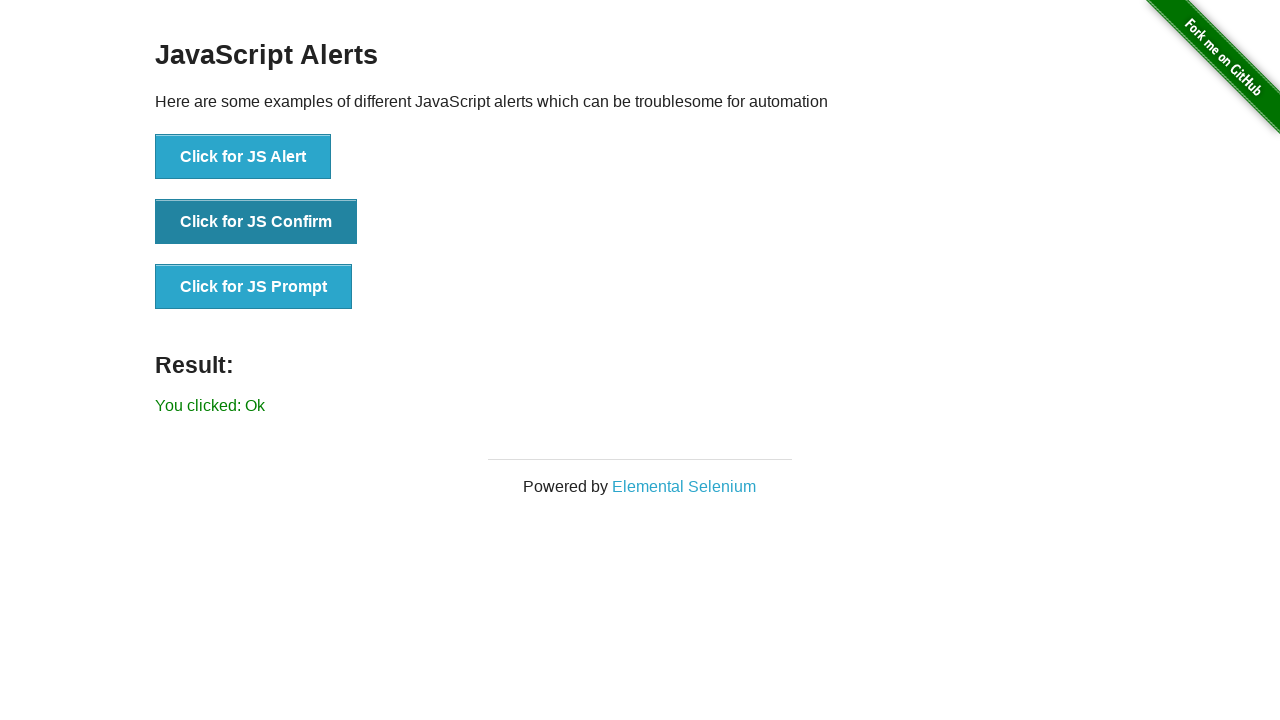

Retrieved result text from page
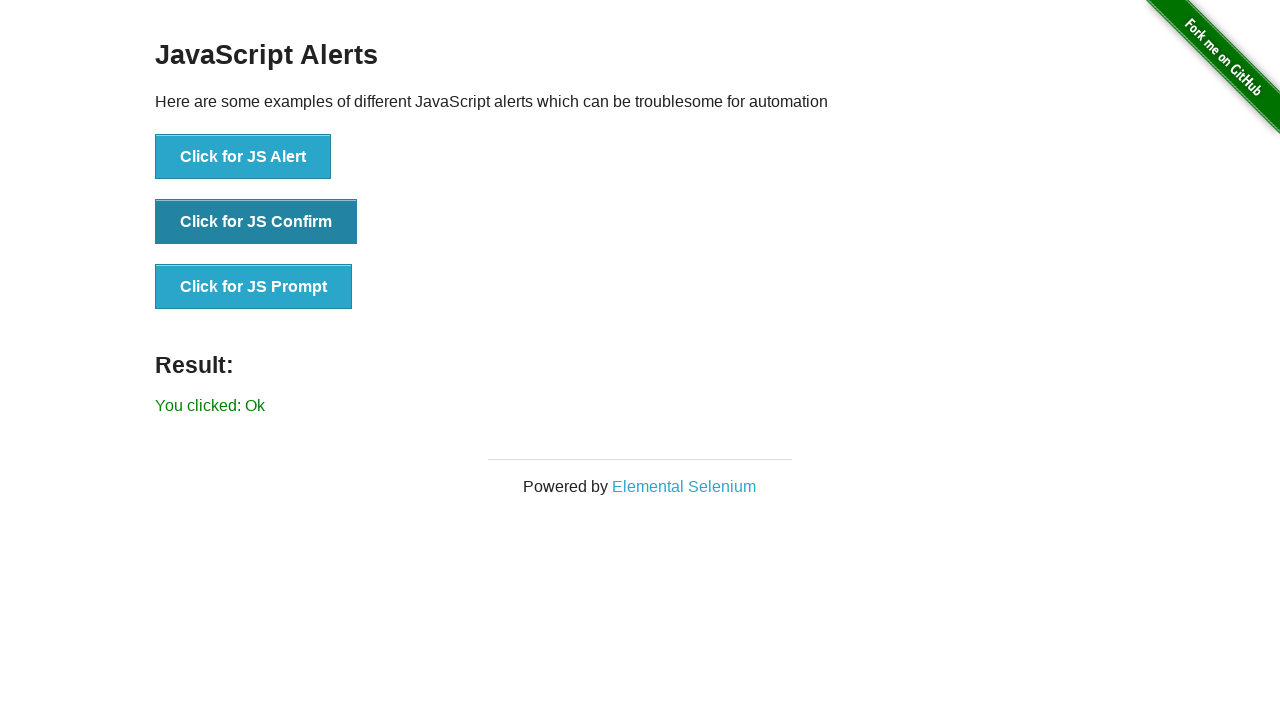

Verified result text matches expected value 'You clicked: Ok'
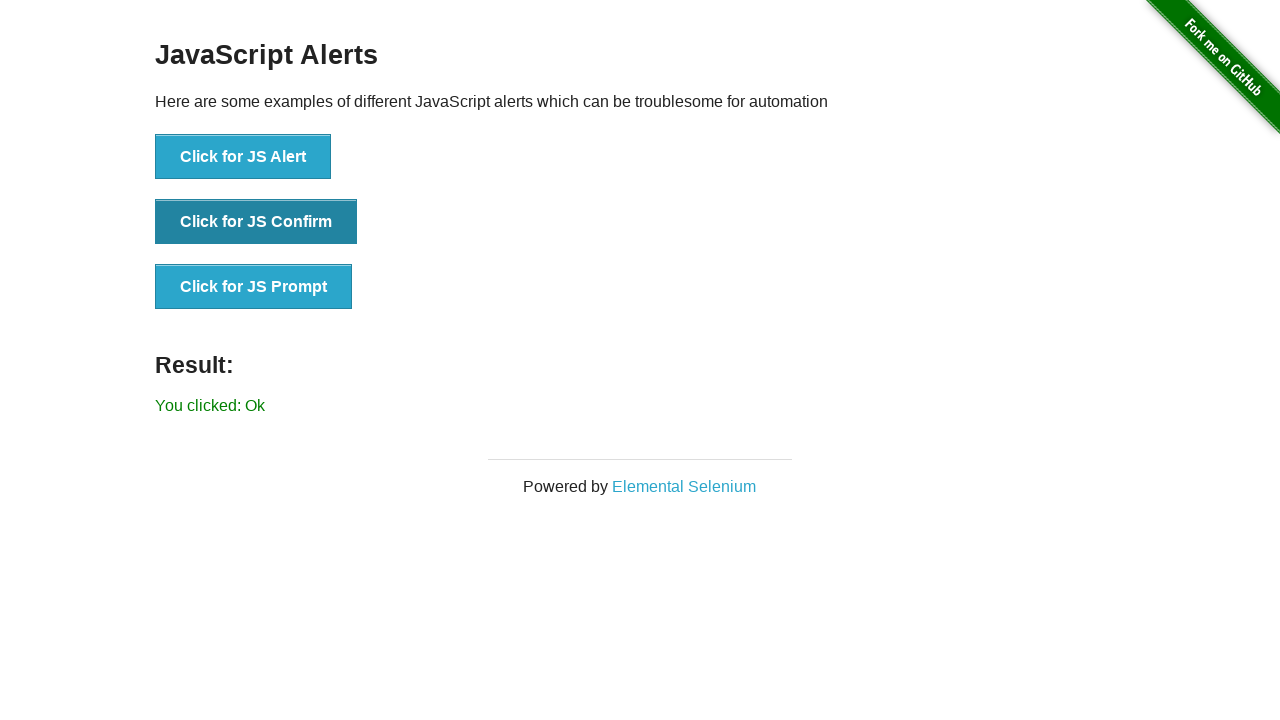

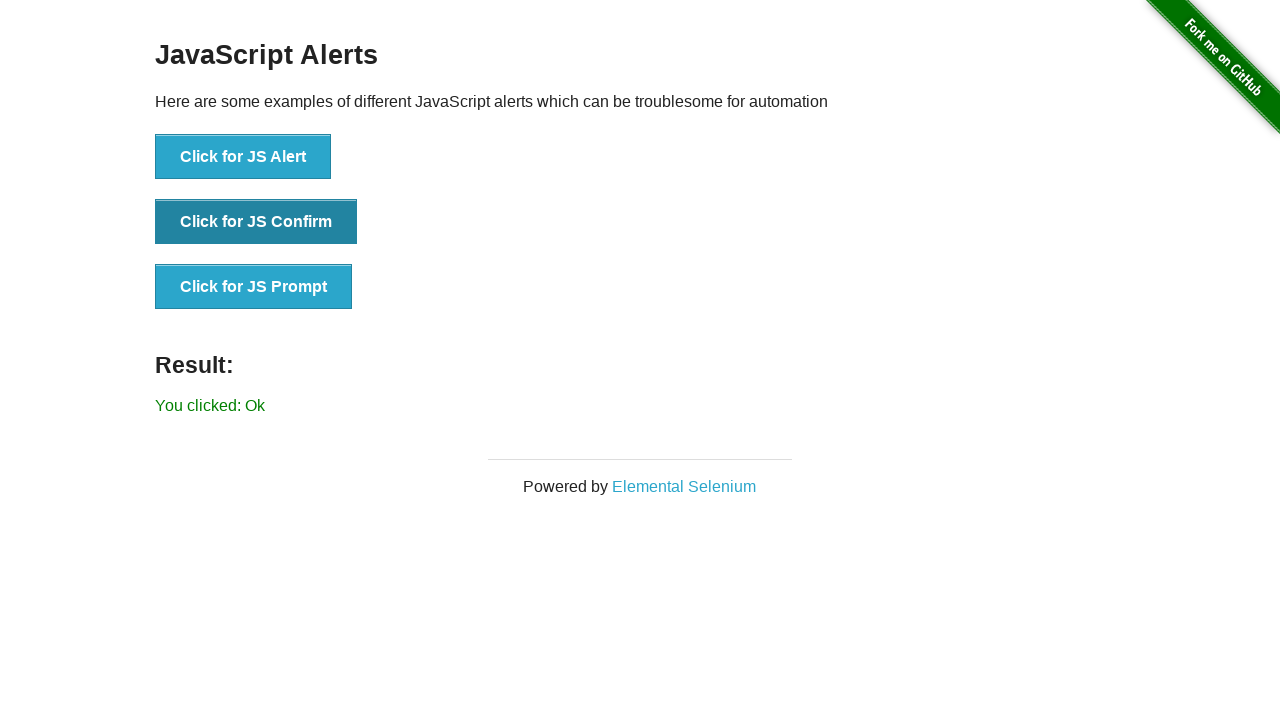